Navigates to Hacker News newest articles page and clicks through multiple pages using the "More" link to verify pagination functionality works correctly.

Starting URL: https://news.ycombinator.com/newest

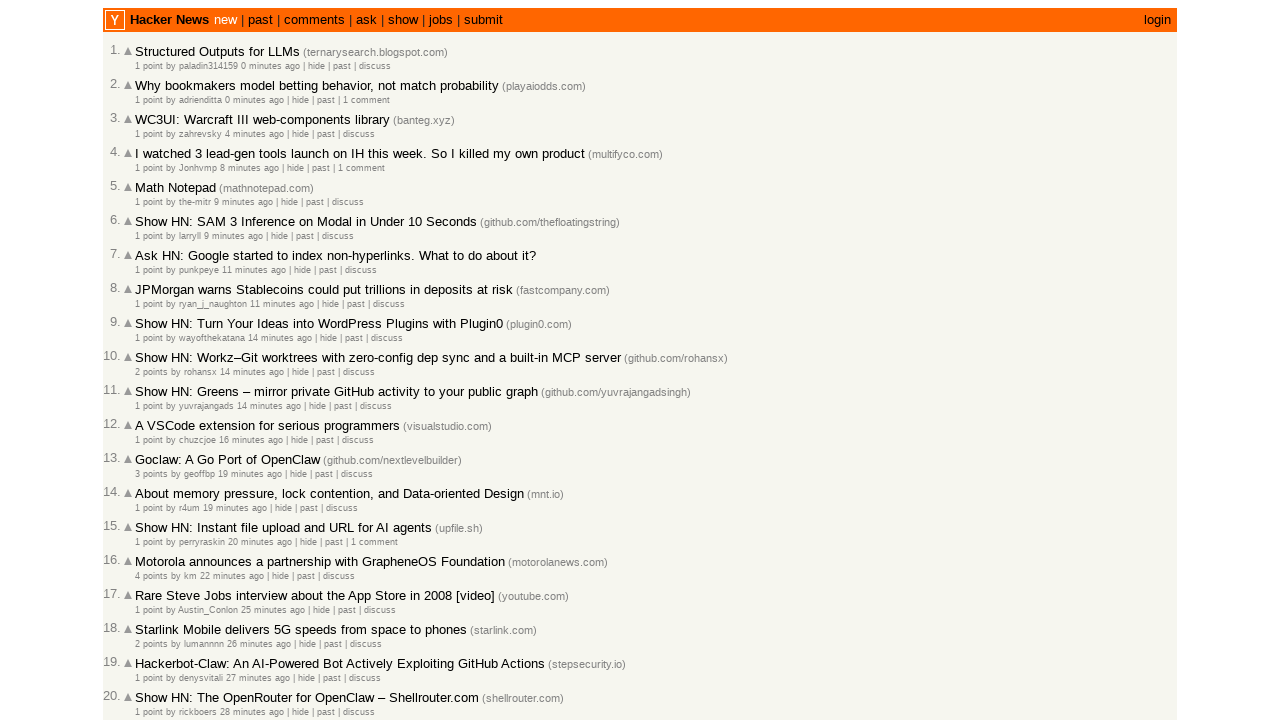

Set viewport size to 800x600
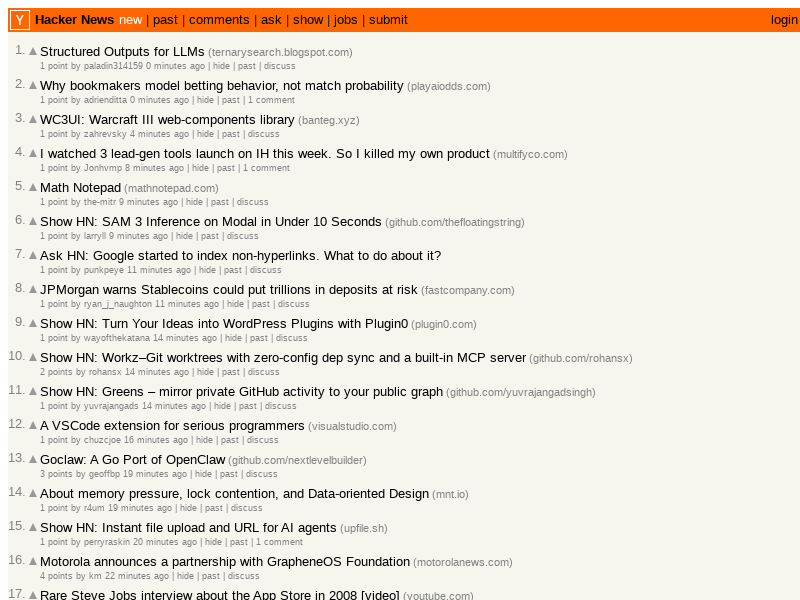

Article list loaded on Hacker News newest page
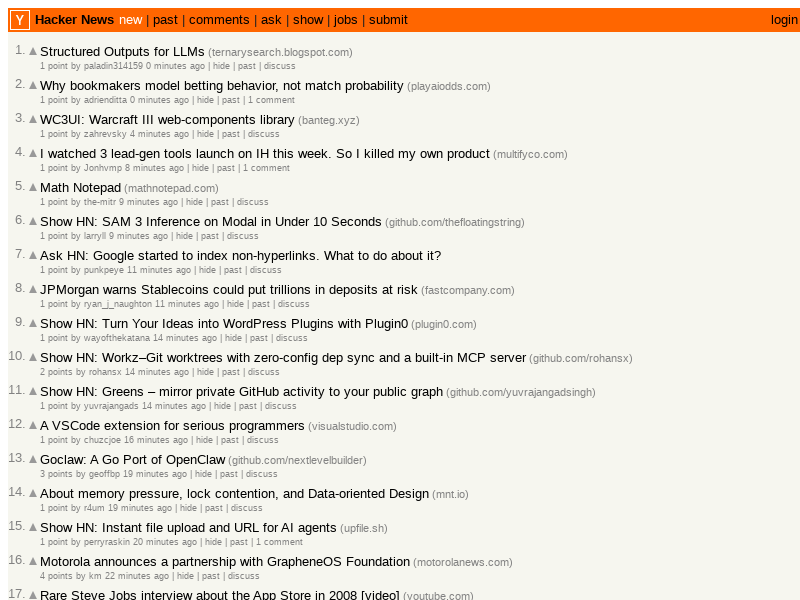

Clicked 'More' link to navigate to next page (page 2) at (54, 496) on .morelink
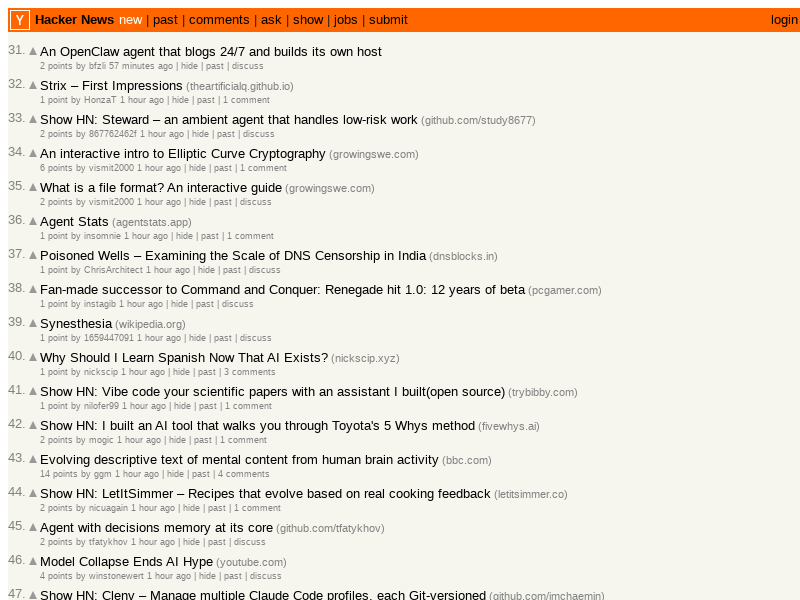

New articles loaded on page 2
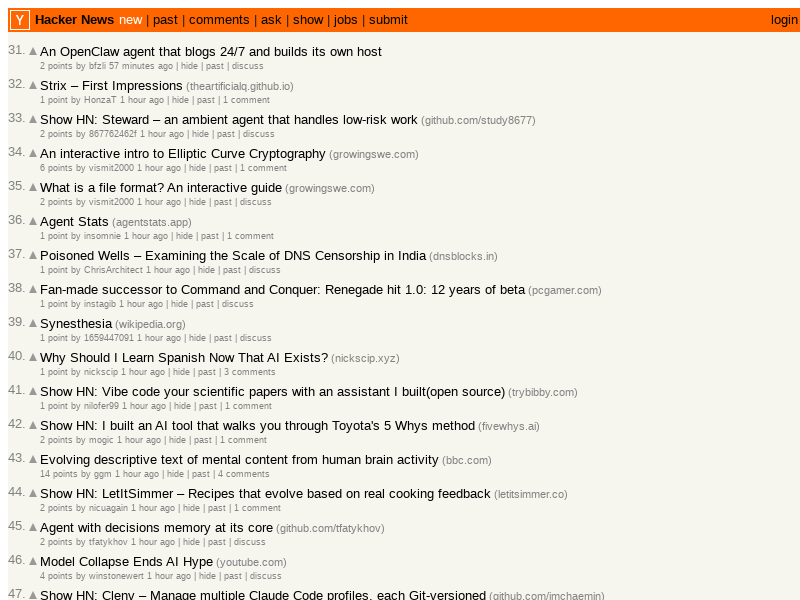

Clicked 'More' link to navigate to next page (page 3) at (54, 496) on .morelink
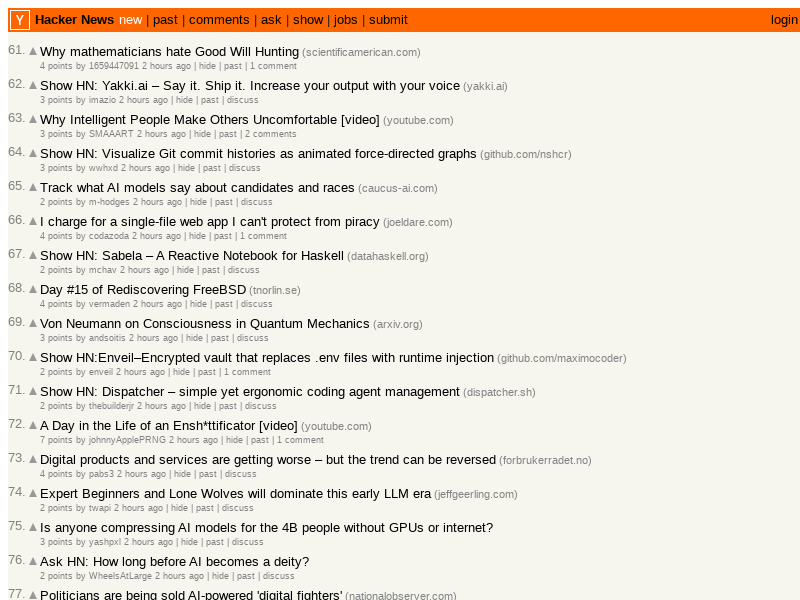

New articles loaded on page 3
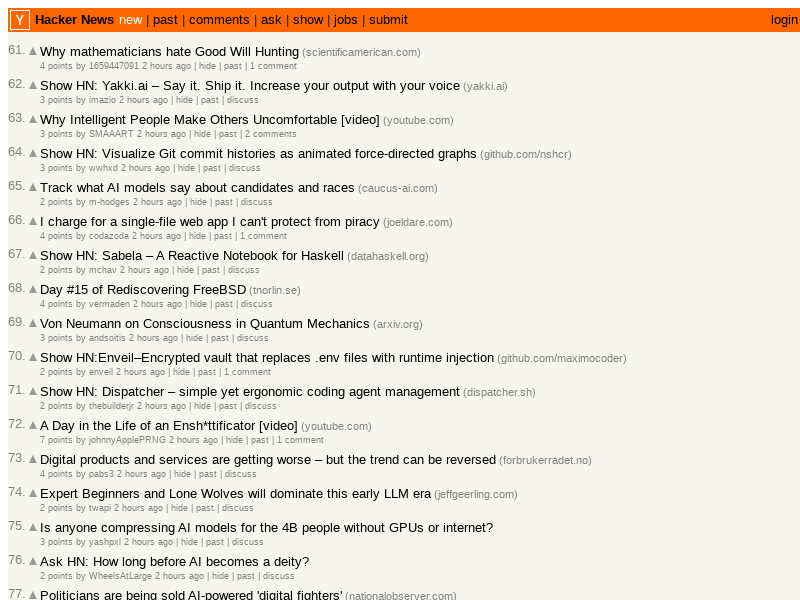

Clicked 'More' link to navigate to next page (page 4) at (54, 496) on .morelink
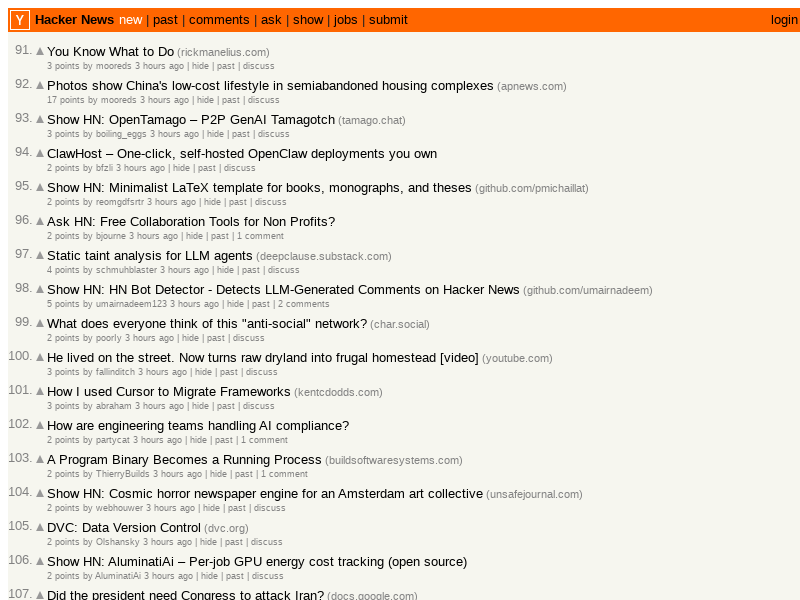

New articles loaded on page 4
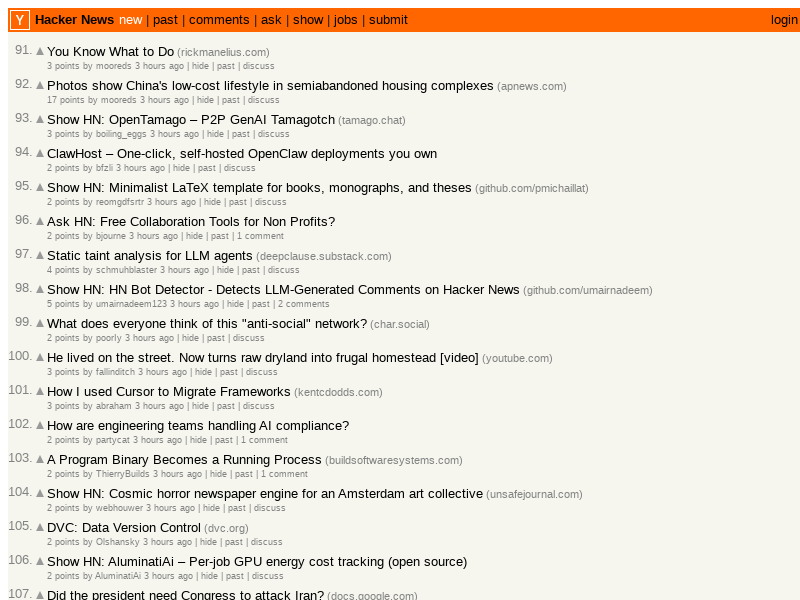

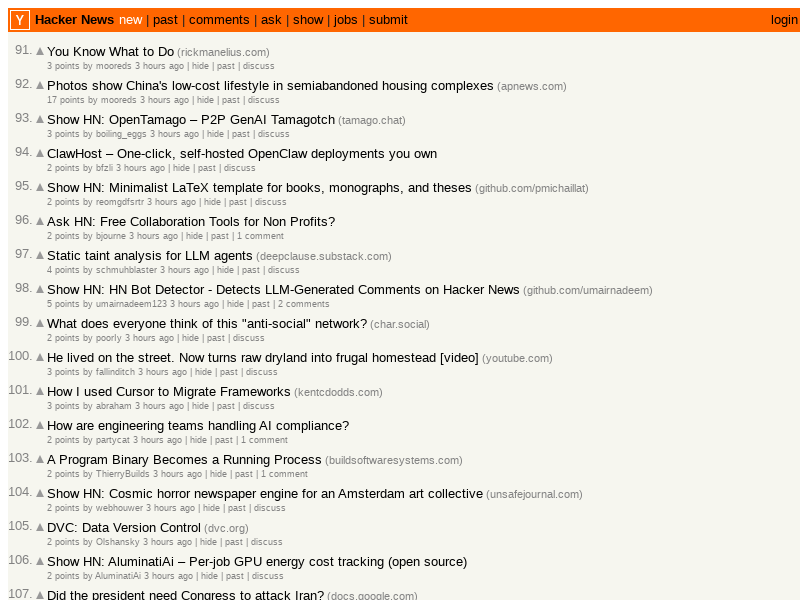